Tests a text box form by filling in full name, email, current address, and permanent address fields, then submitting the form

Starting URL: https://demoqa.com/text-box

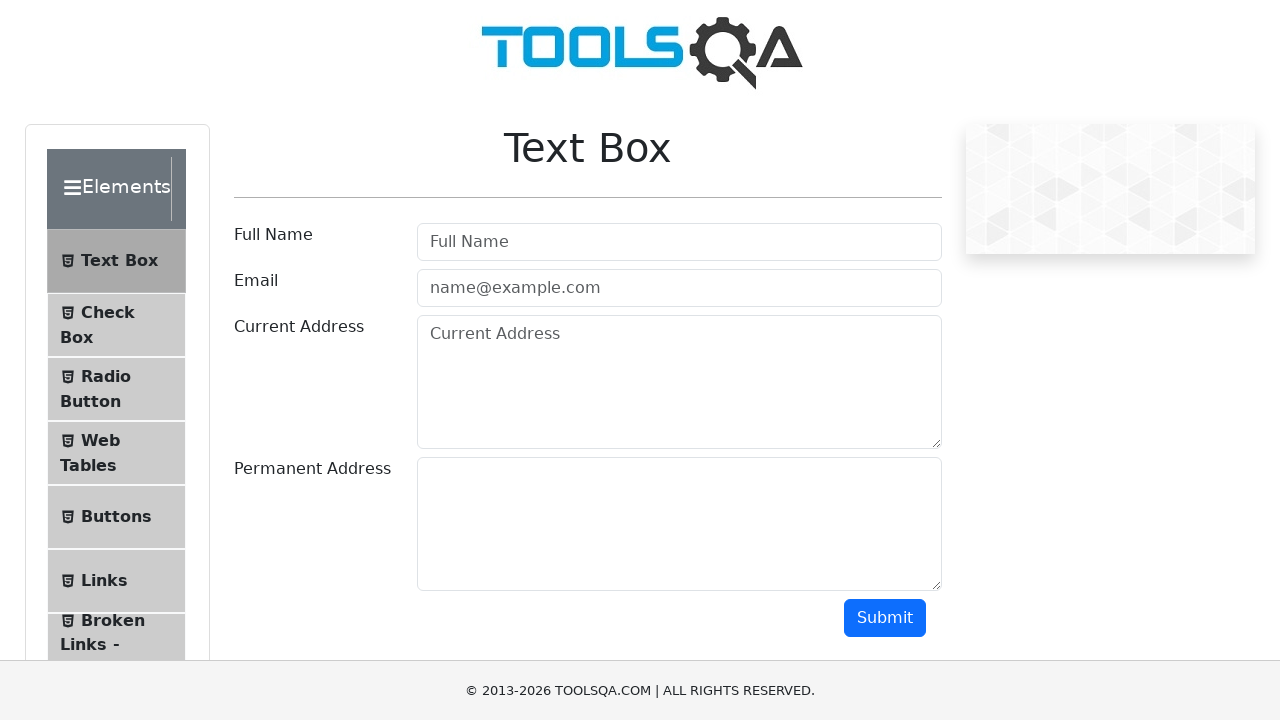

Filled Full Name field with 'Monkey' on input[placeholder='Full Name']
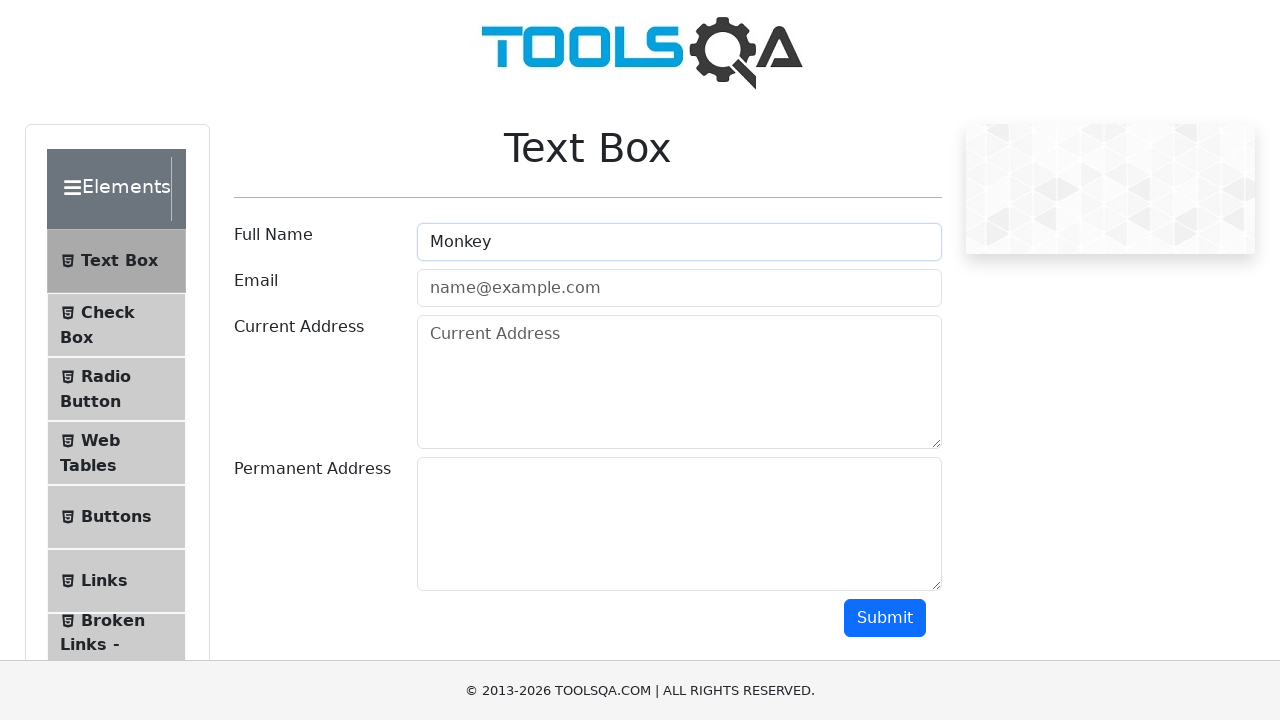

Filled Email field with 'monkey@gmail.com' on input[placeholder='name@example.com']
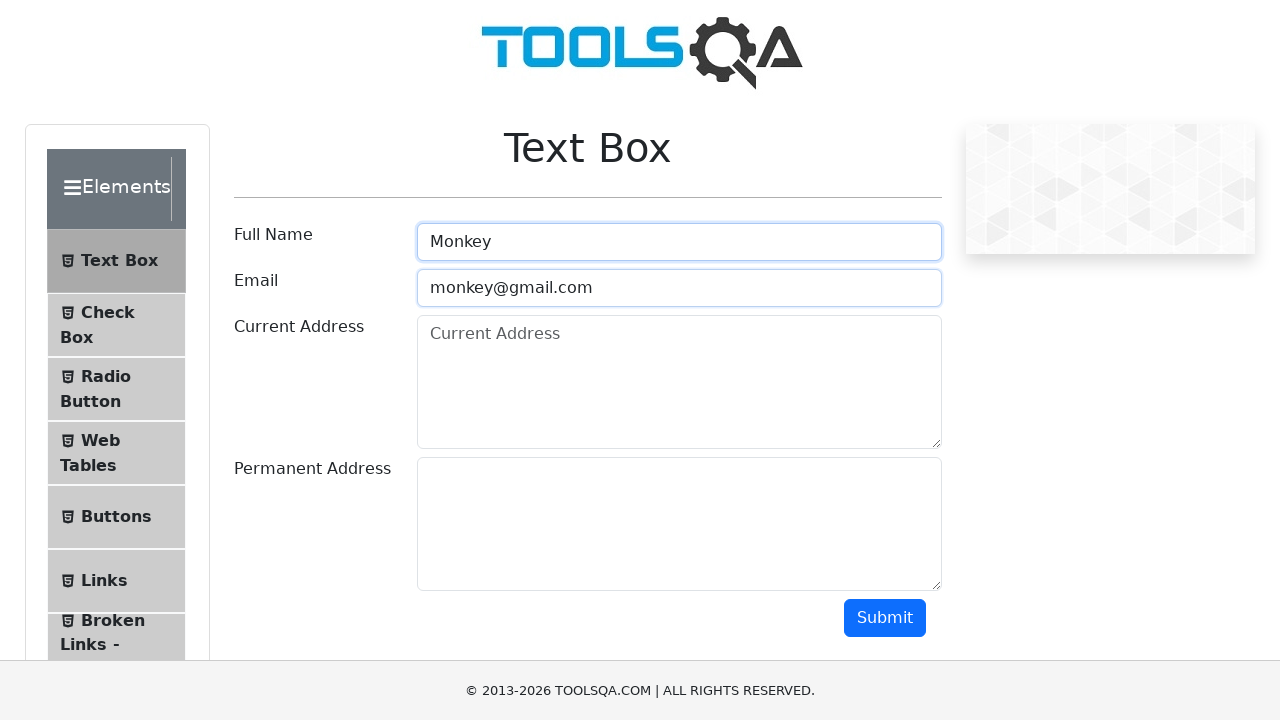

Filled Current Address field with 'Monkey Street 4' on textarea#currentAddress
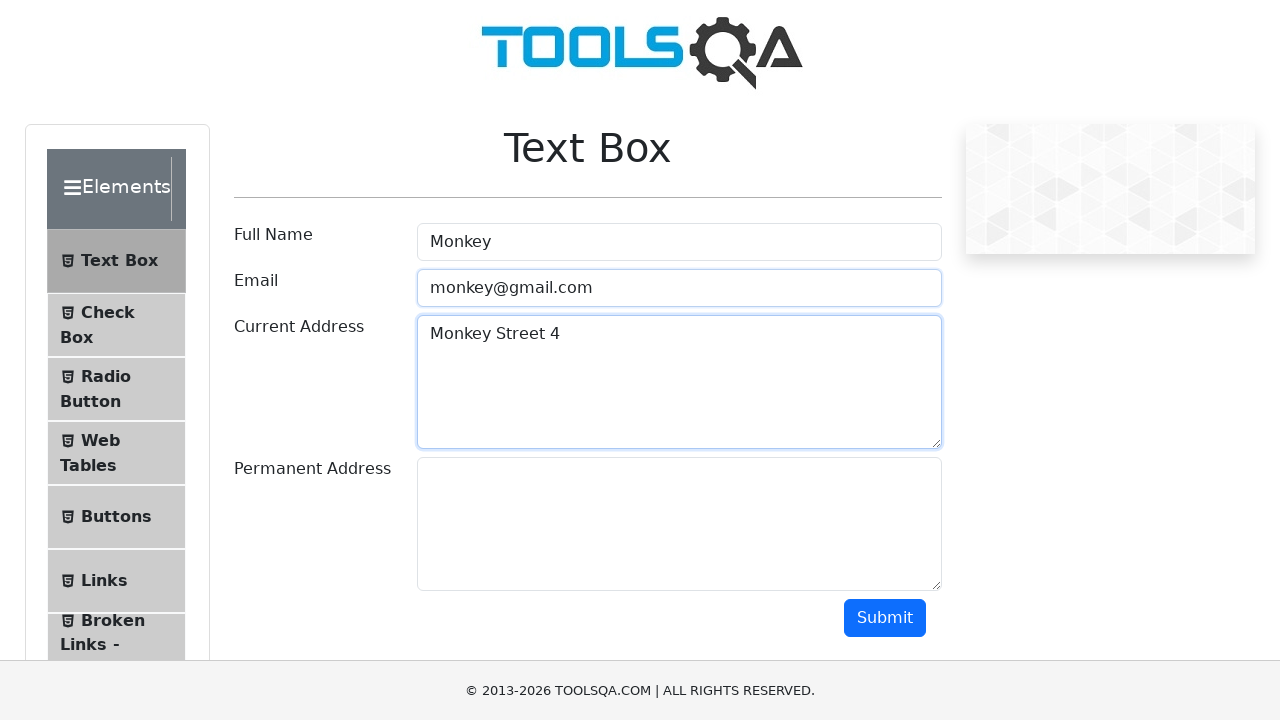

Filled Permanent Address field with 'Monkey avenue 9' on #permanentAddress-wrapper textarea
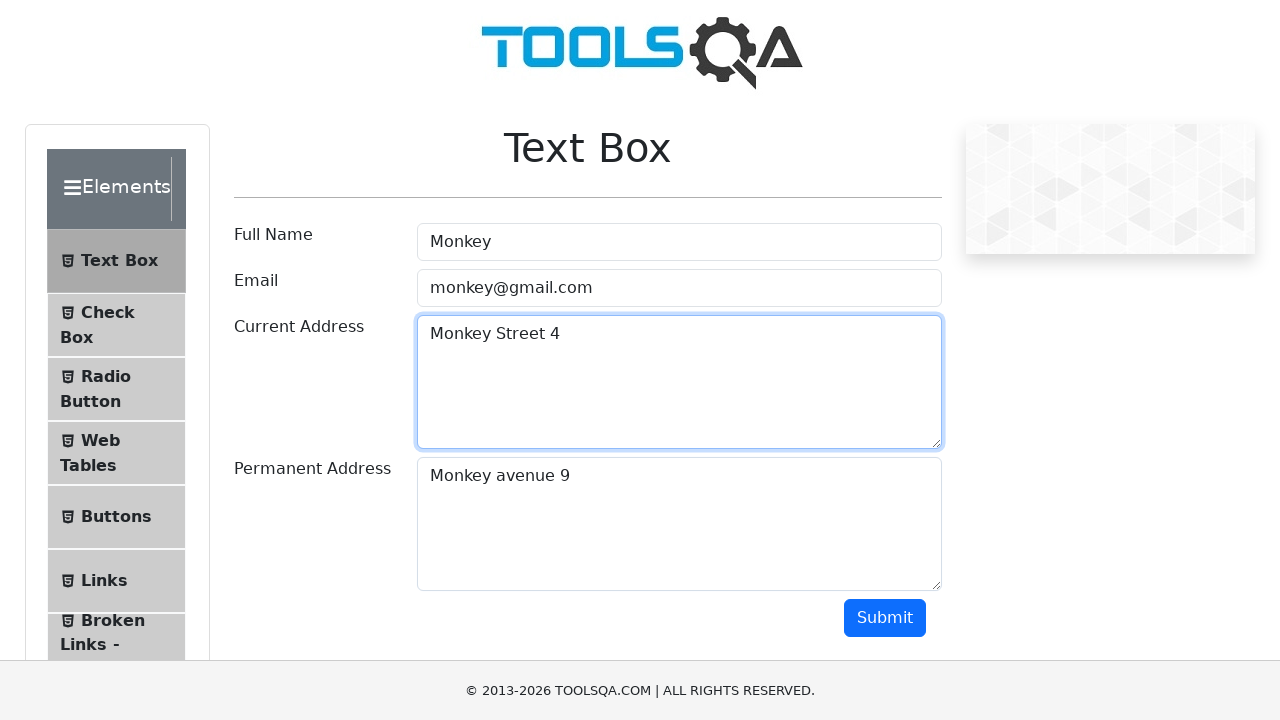

Clicked Submit button to submit the form at (885, 618) on button:has-text('Submit')
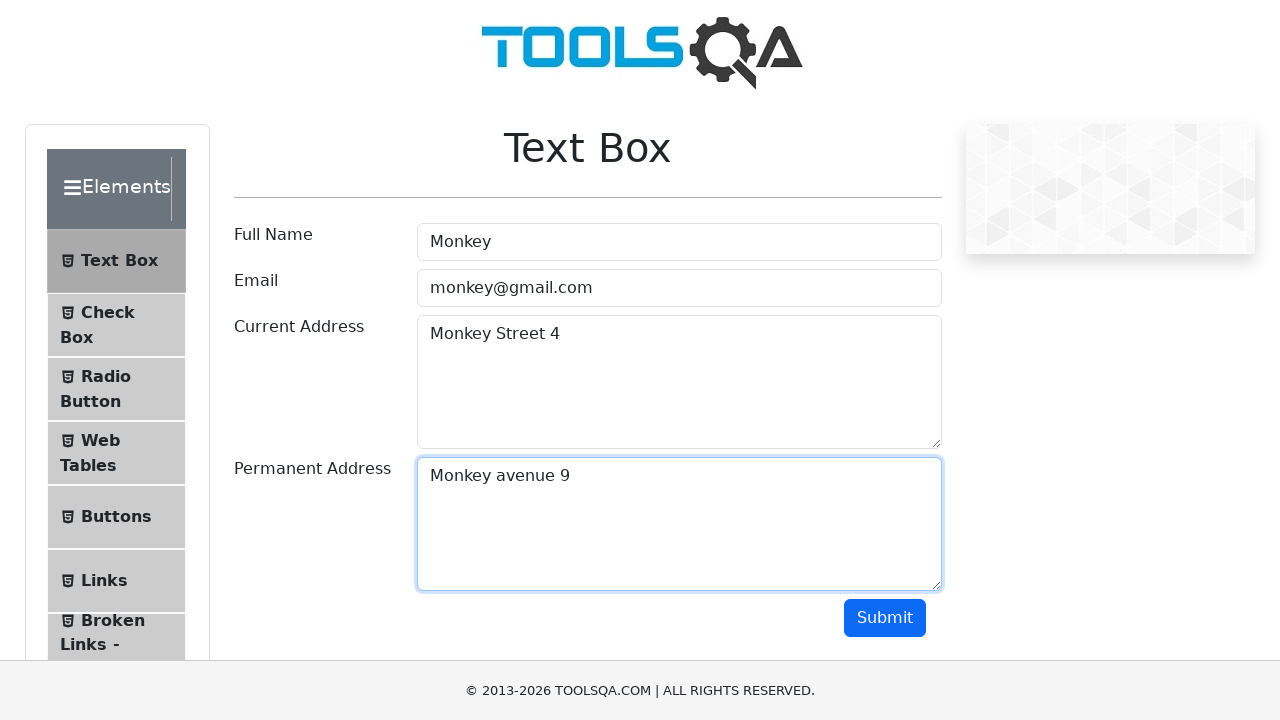

Form submission output appeared
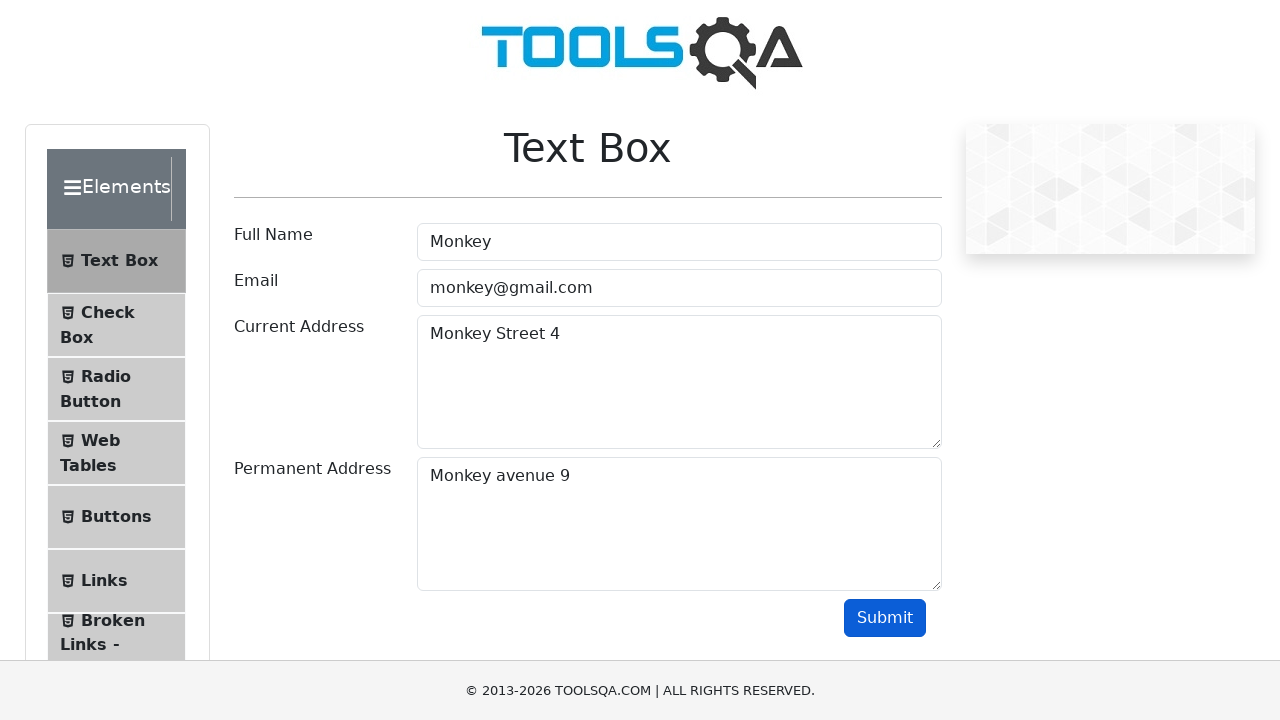

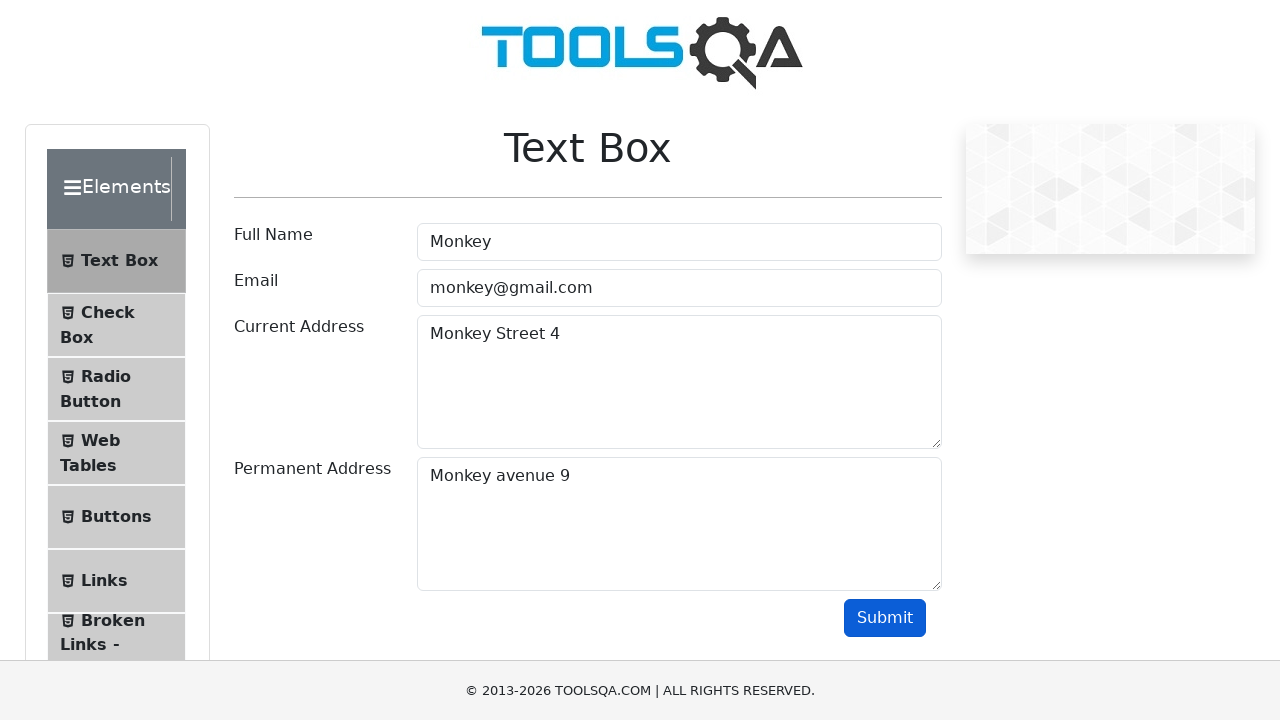